Tests filling out a registration form by entering first name, last name, username, and selecting gender radio button

Starting URL: https://practice.cydeo.com/registration_form

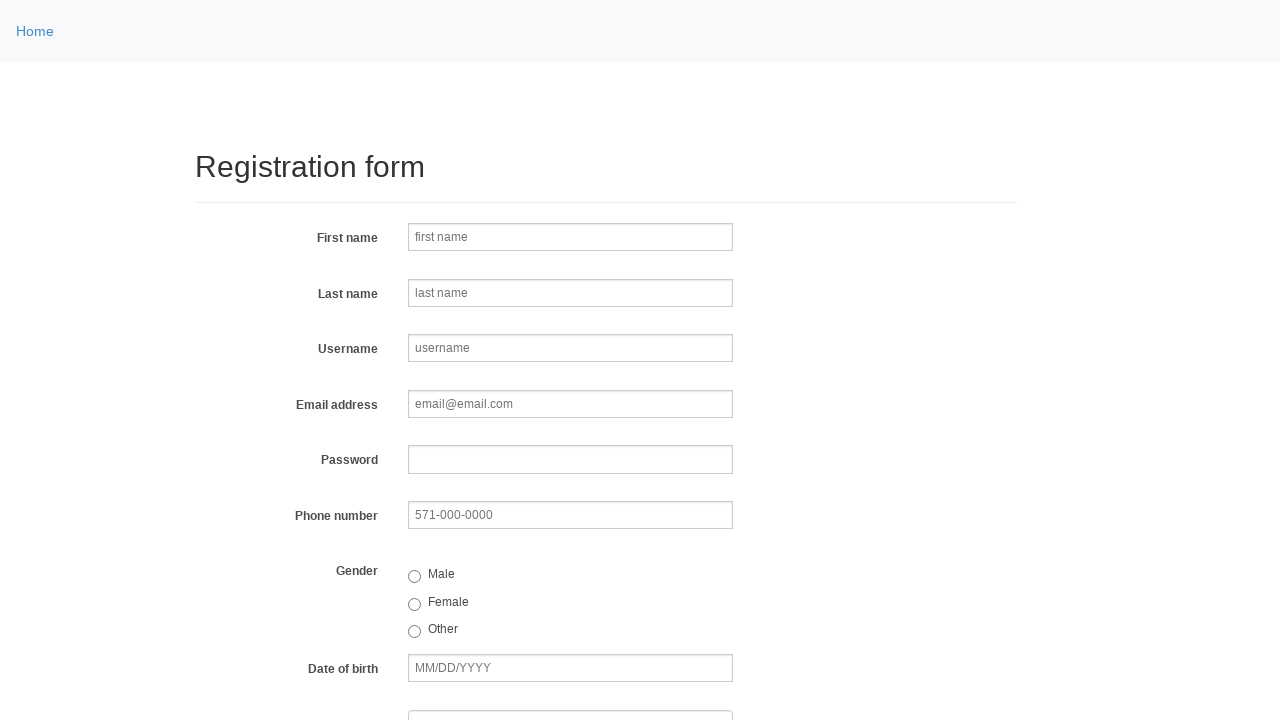

Entered 'John' in first name field on input[name='firstname']
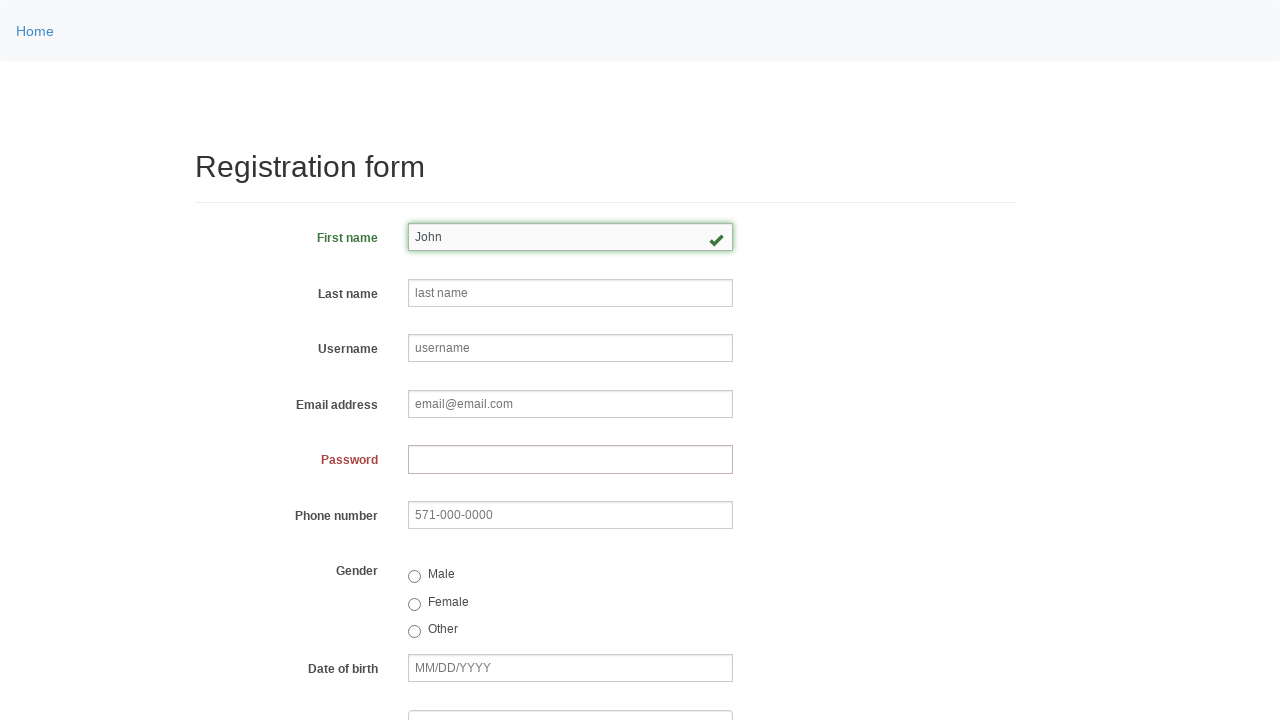

Entered 'Smith' in last name field on input[placeholder='last name']
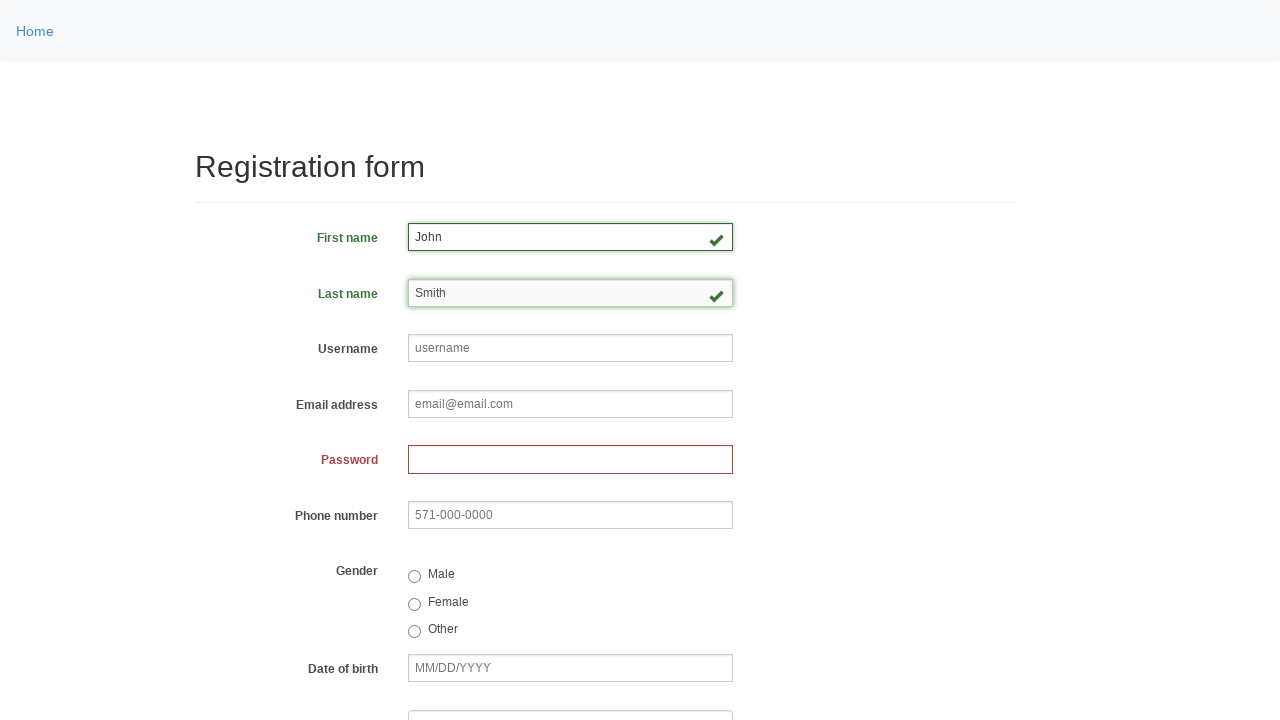

Entered 'johnsmith123' in username field on input[placeholder='username']
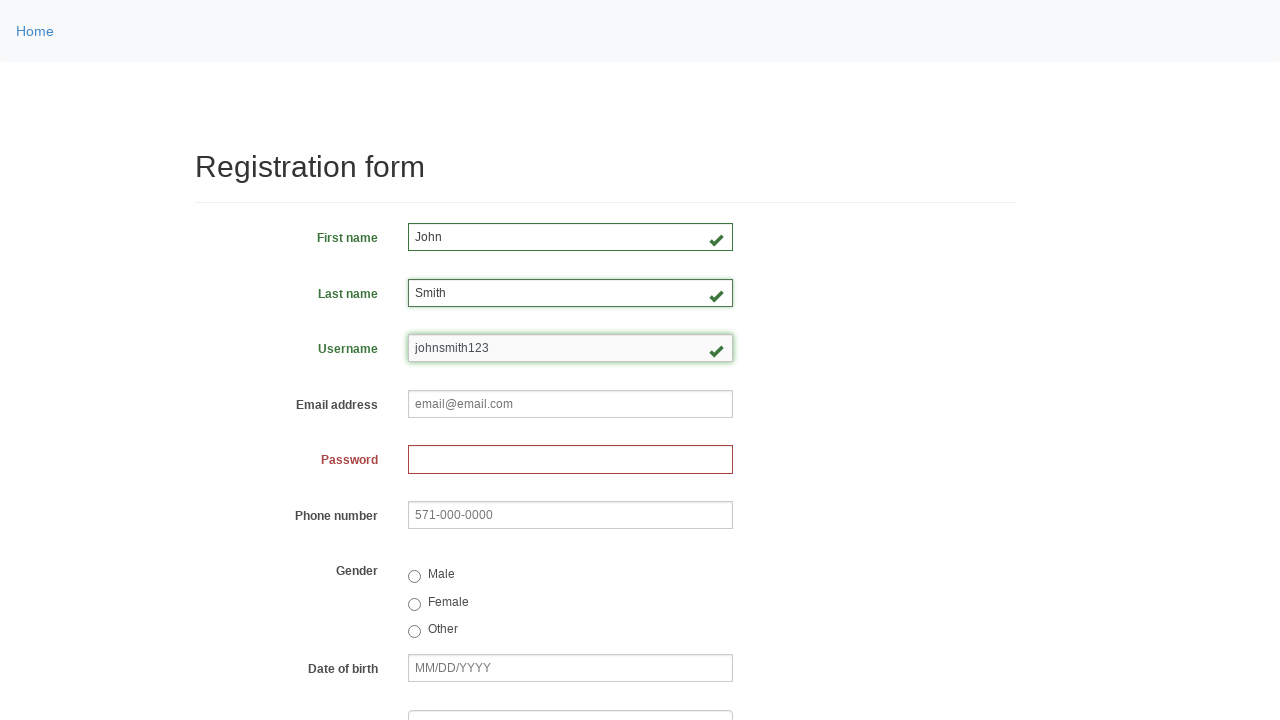

Clicked 'Male' radio button for gender selection at (414, 577) on input[value='male']
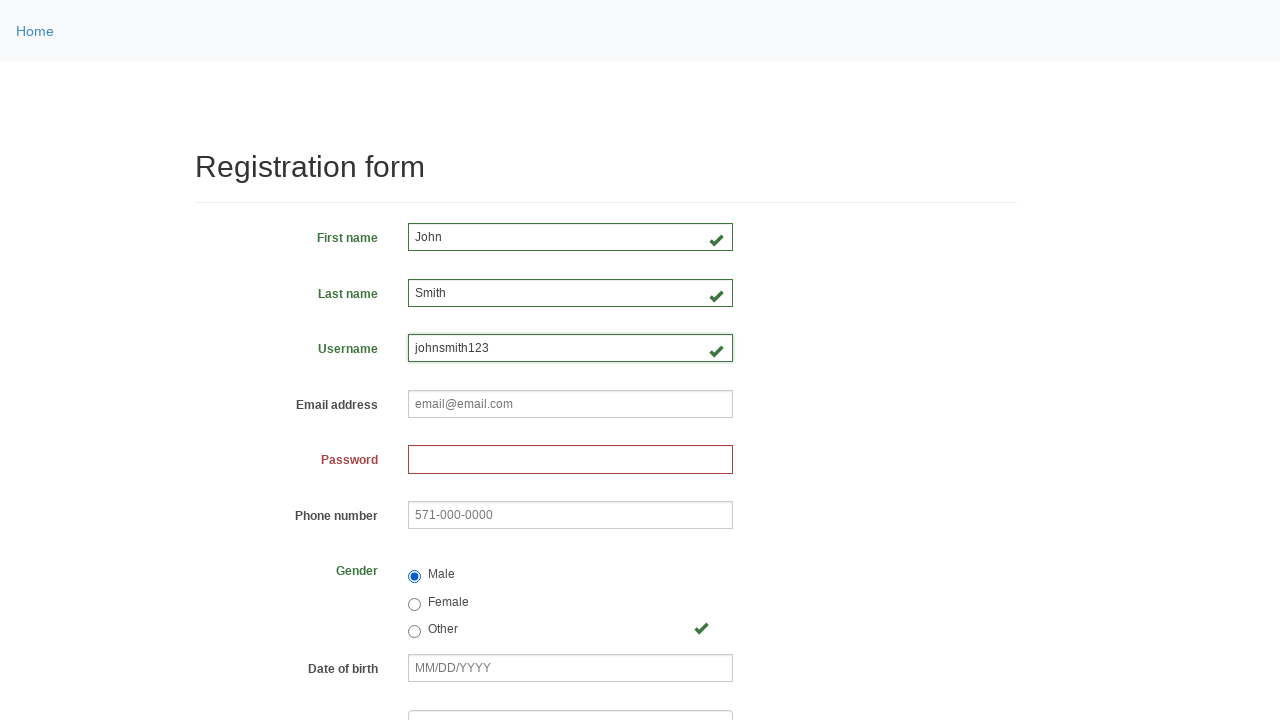

Verified that 'Male' radio button is selected
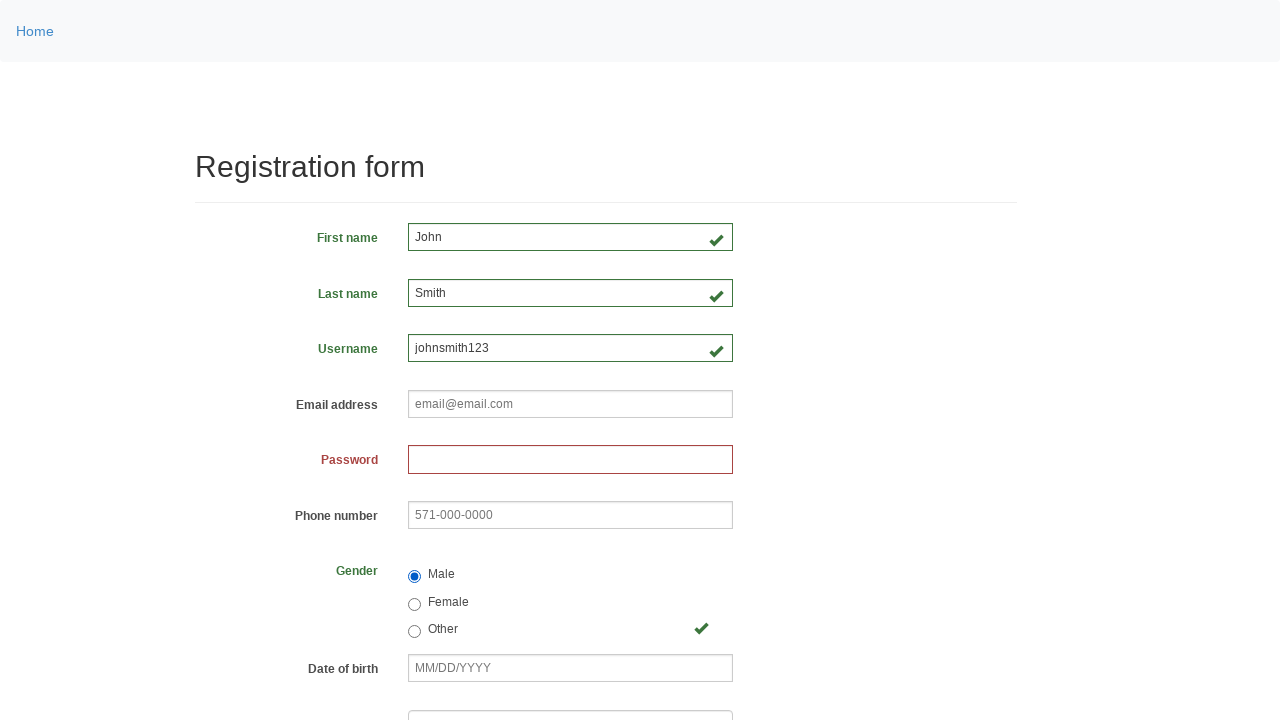

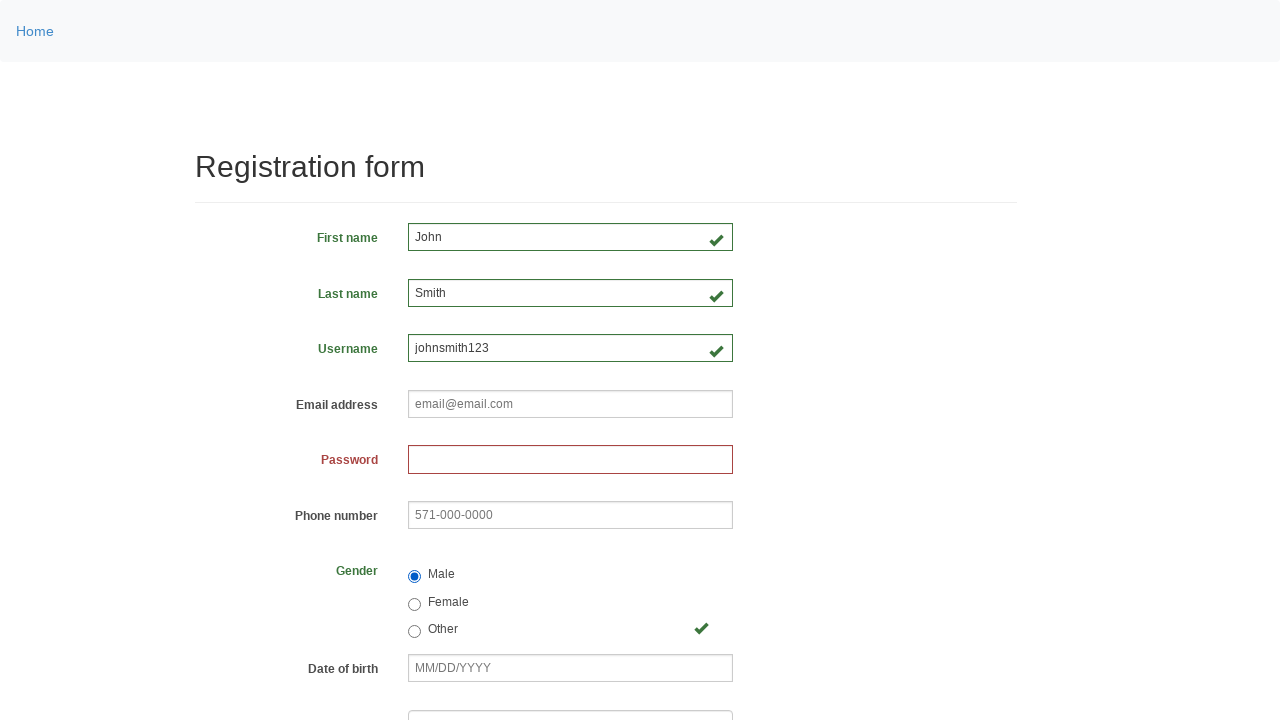